Tests multi-window handling by clicking links that open new windows/tabs, then switching between windows and filling search fields on each, and finally navigating to the Home page.

Starting URL: https://automationbysqatools.blogspot.com/p/manual-testing.html

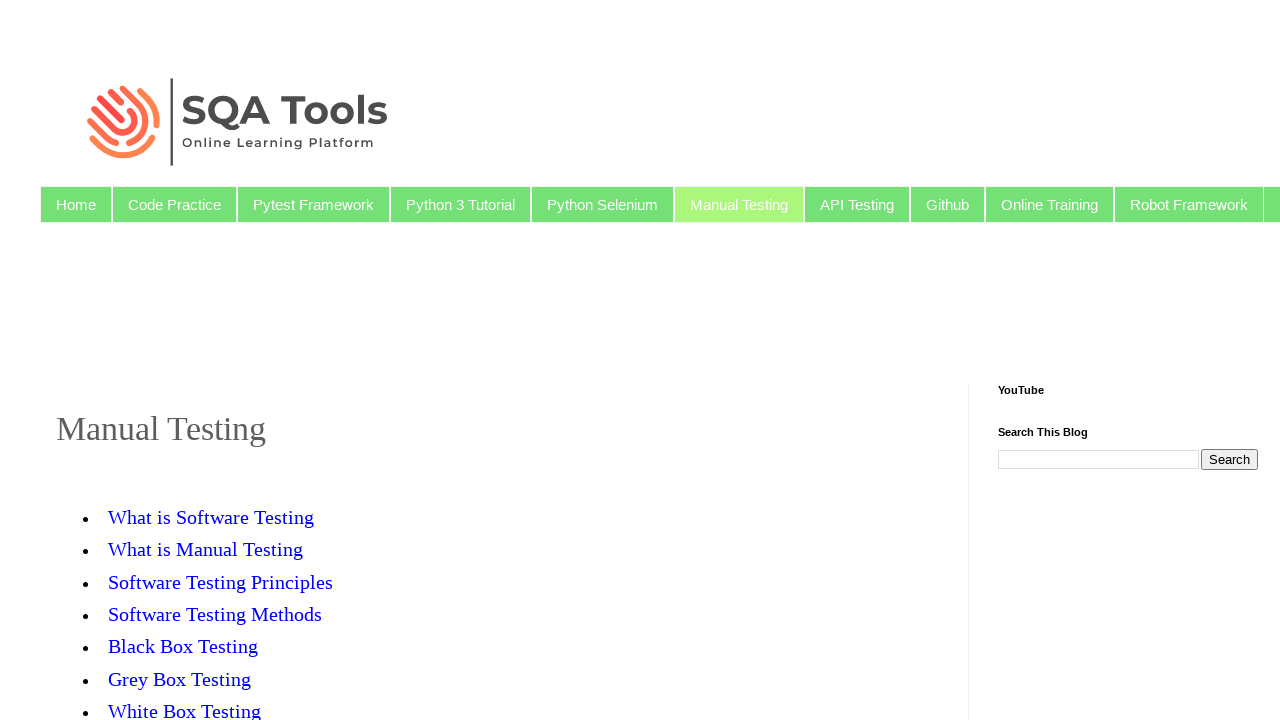

Software Testing Principles link selector ready
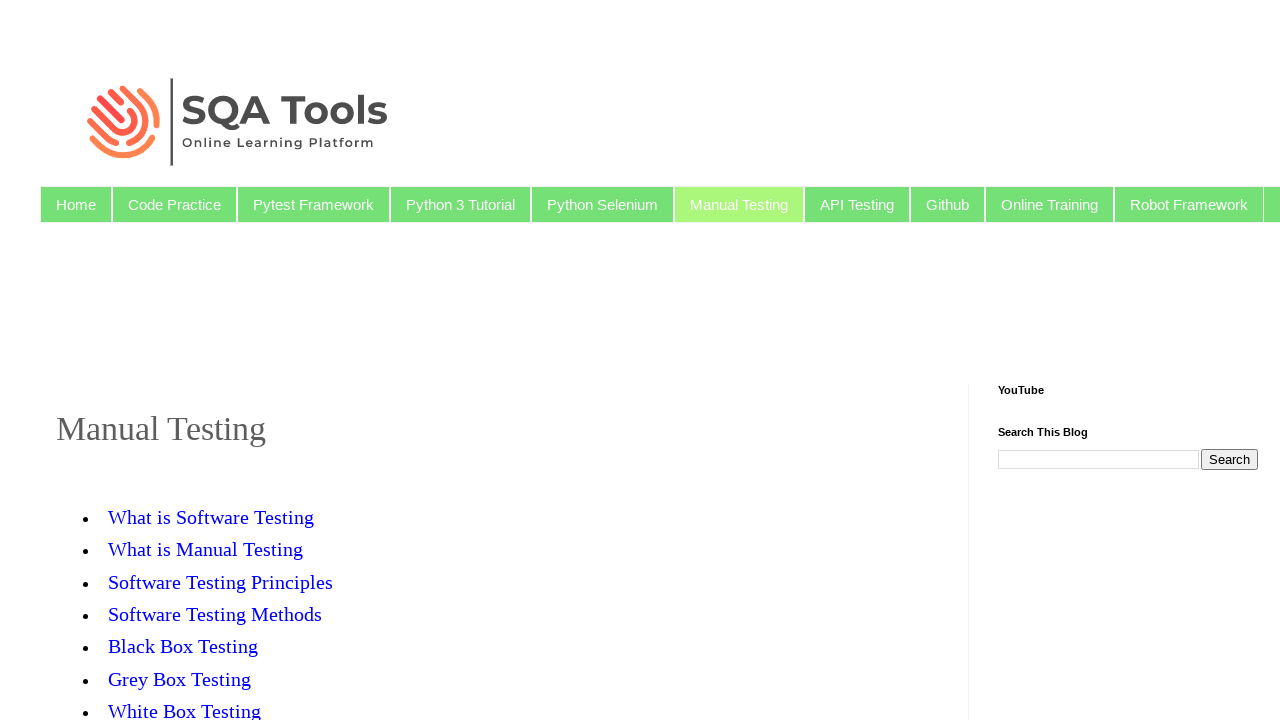

Clicked Software Testing Principles link to open new window at (220, 582) on a:text('Software Testing Principles')
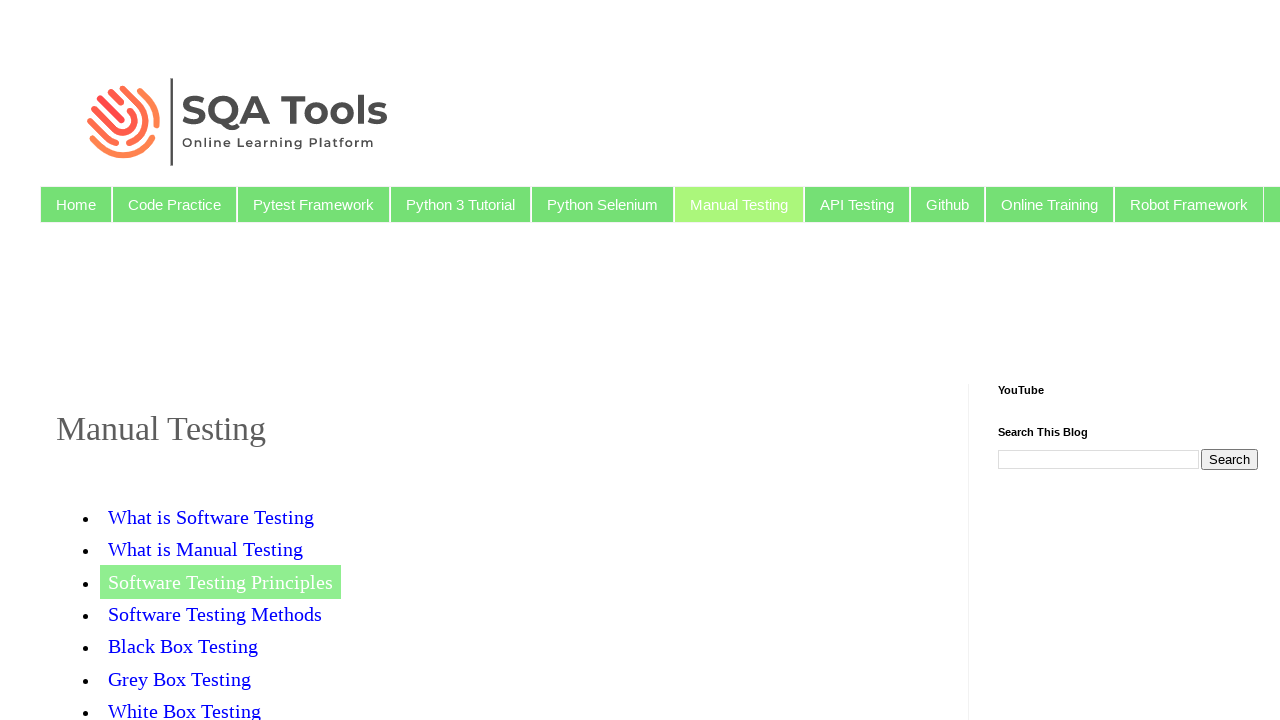

Waited for new page to open after clicking Software Testing Principles
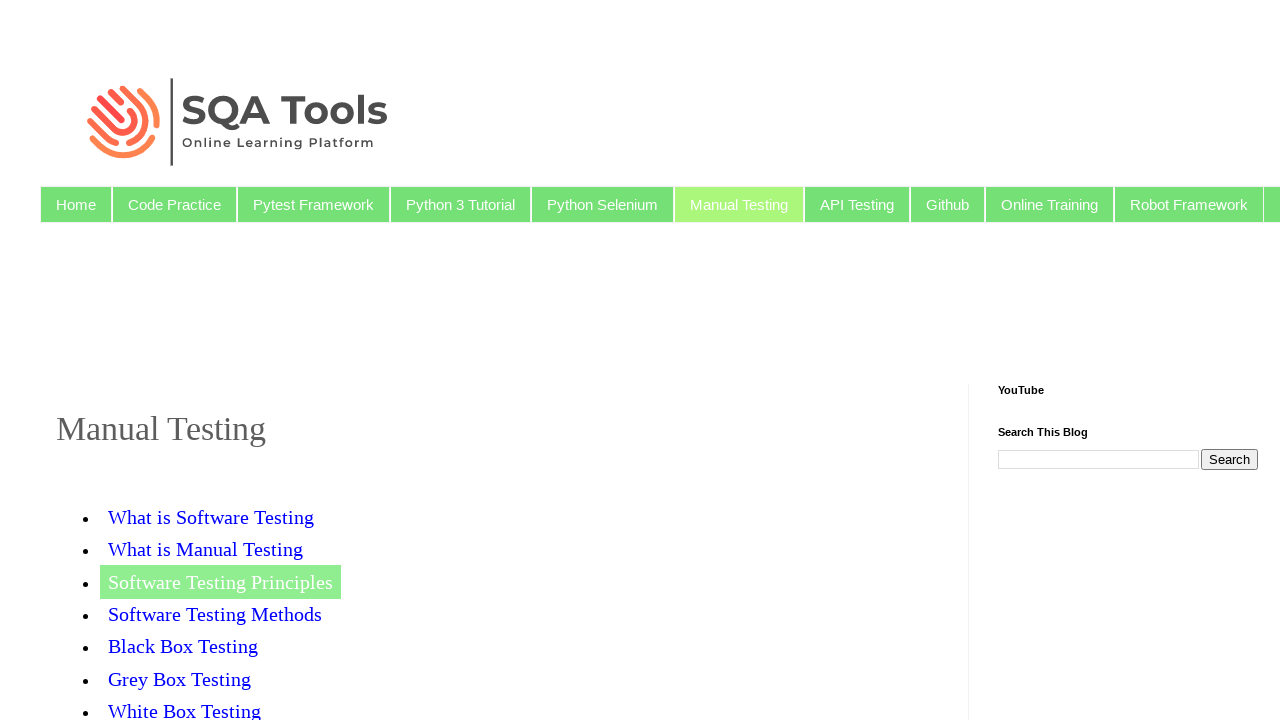

Black Box Testing link selector ready
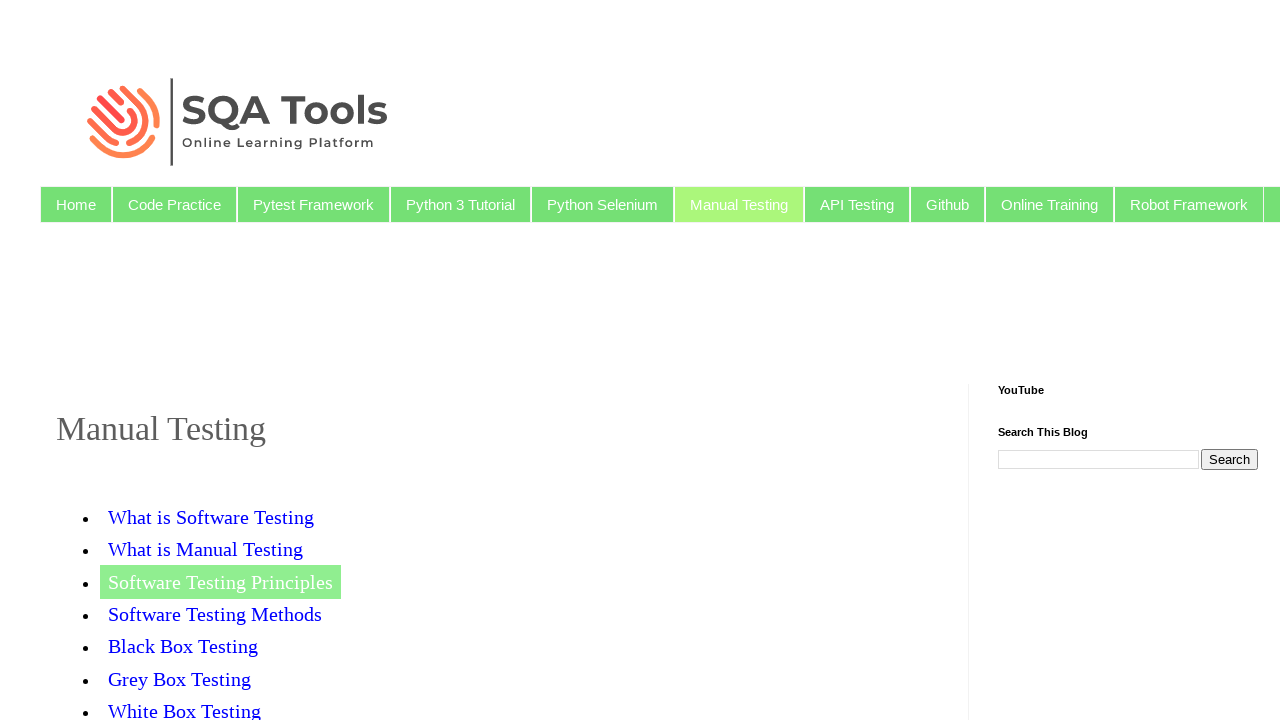

Clicked Black Box Testing link to open new window at (183, 646) on a:text('Black Box Testing')
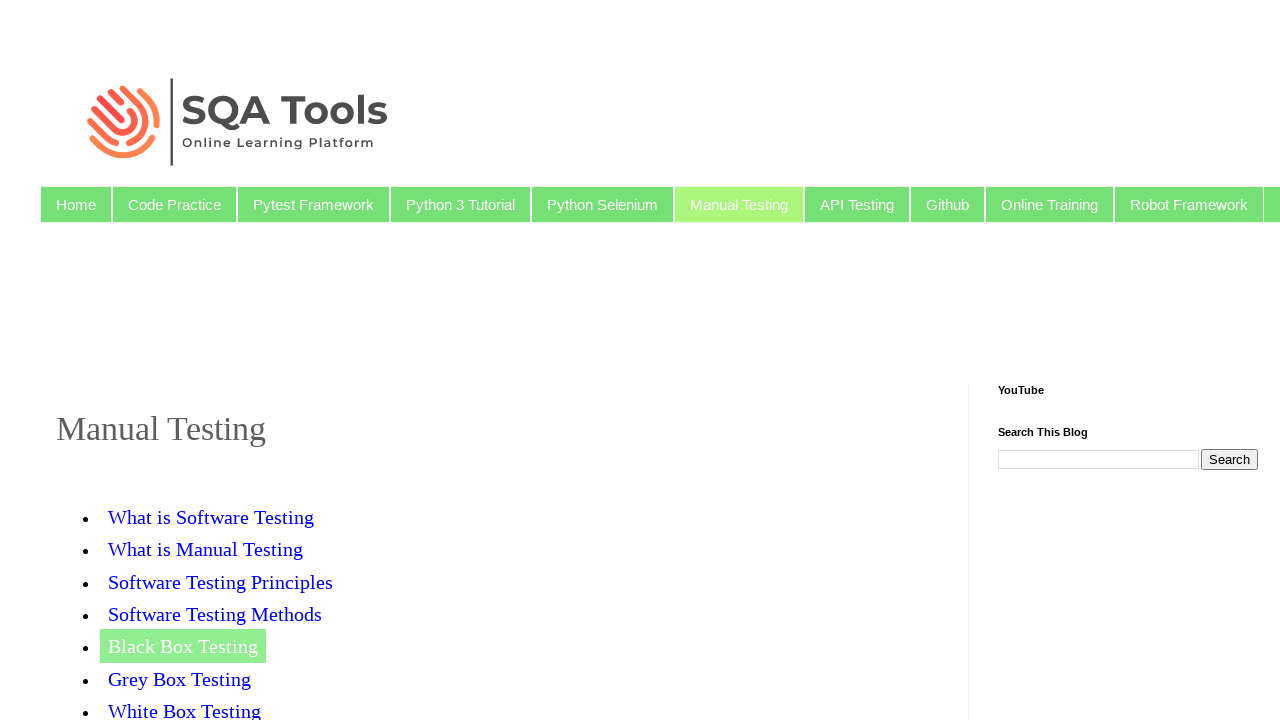

Waited for new page to open after clicking Black Box Testing
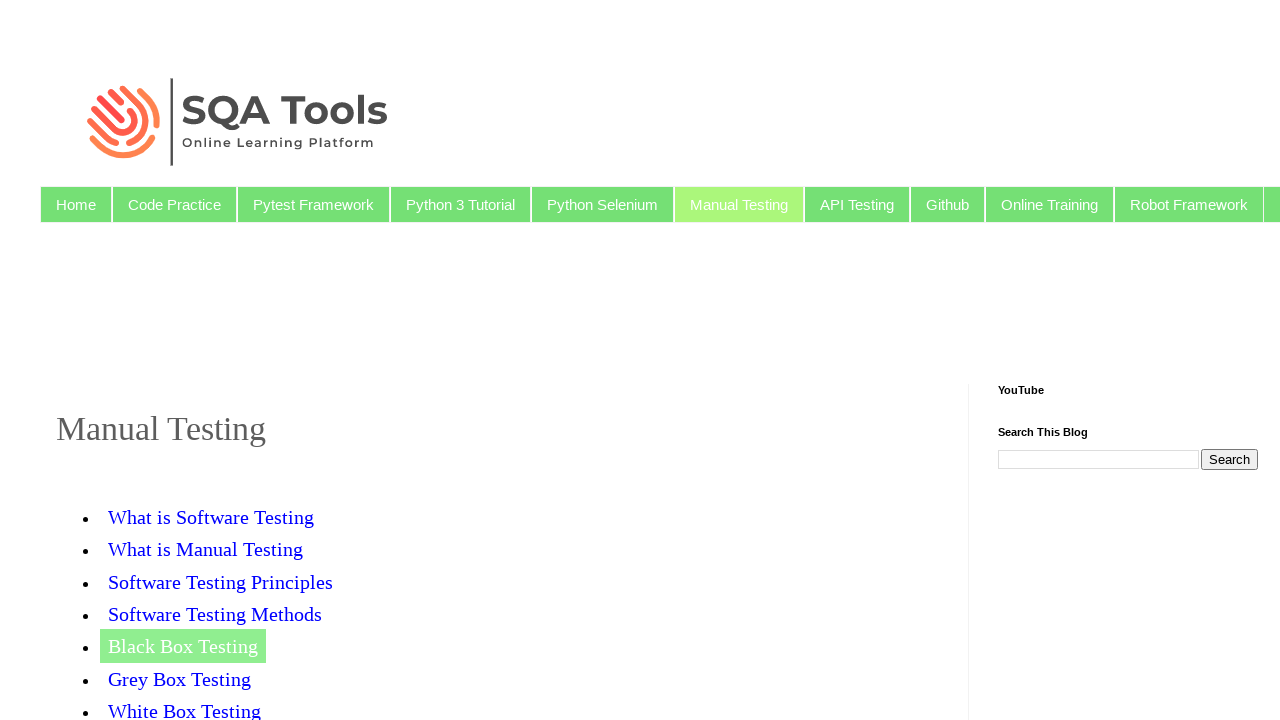

White Box Testing link selector ready
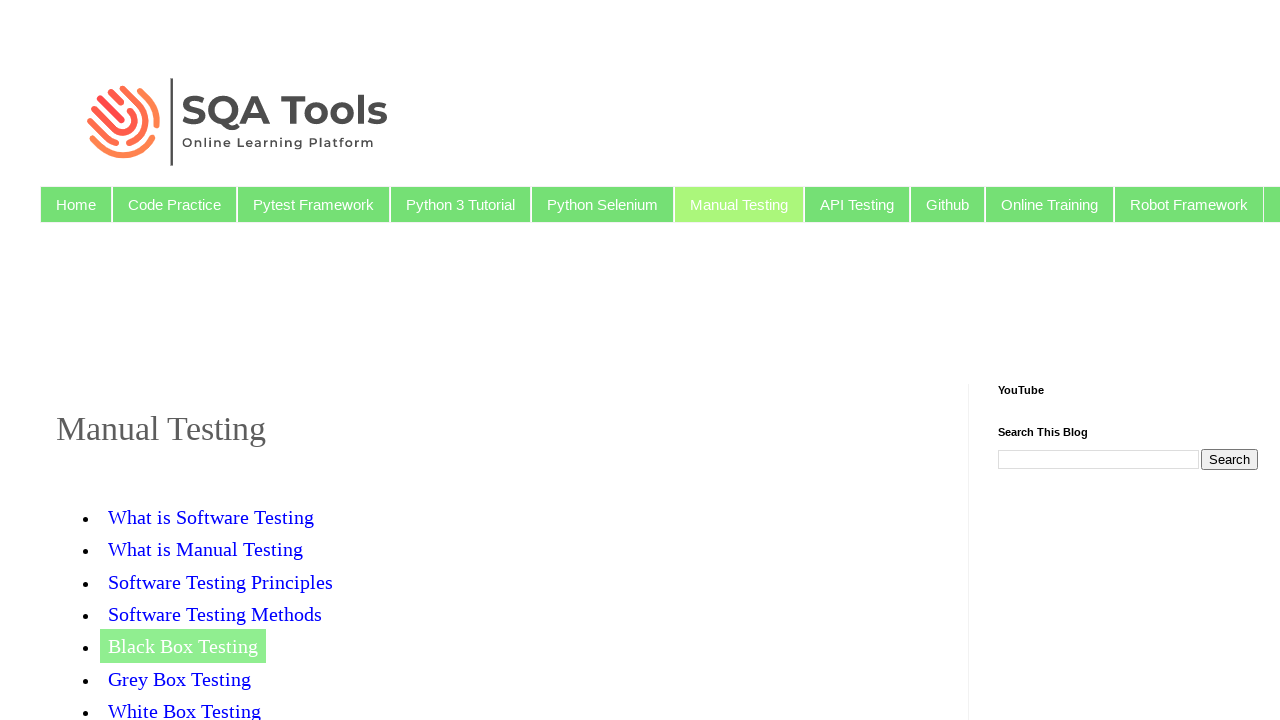

Clicked White Box Testing link to open new window at (184, 703) on a:text('White Box Testing')
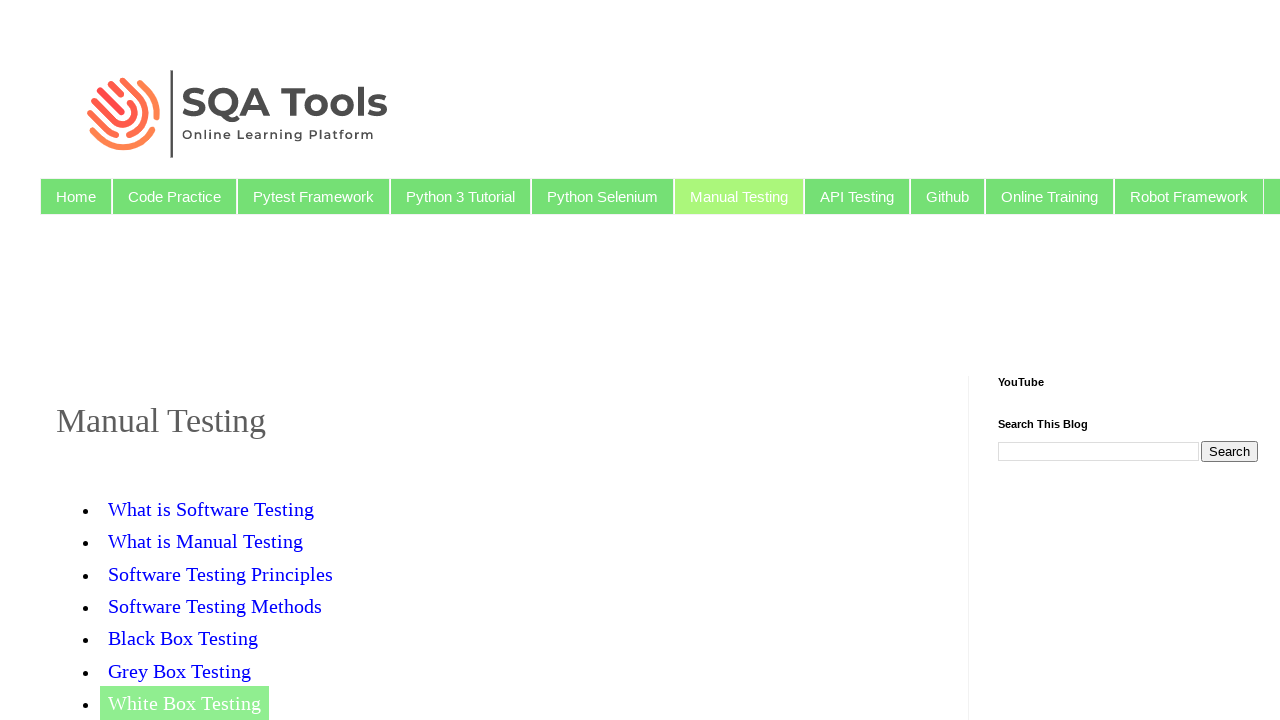

Waited for all windows to be ready
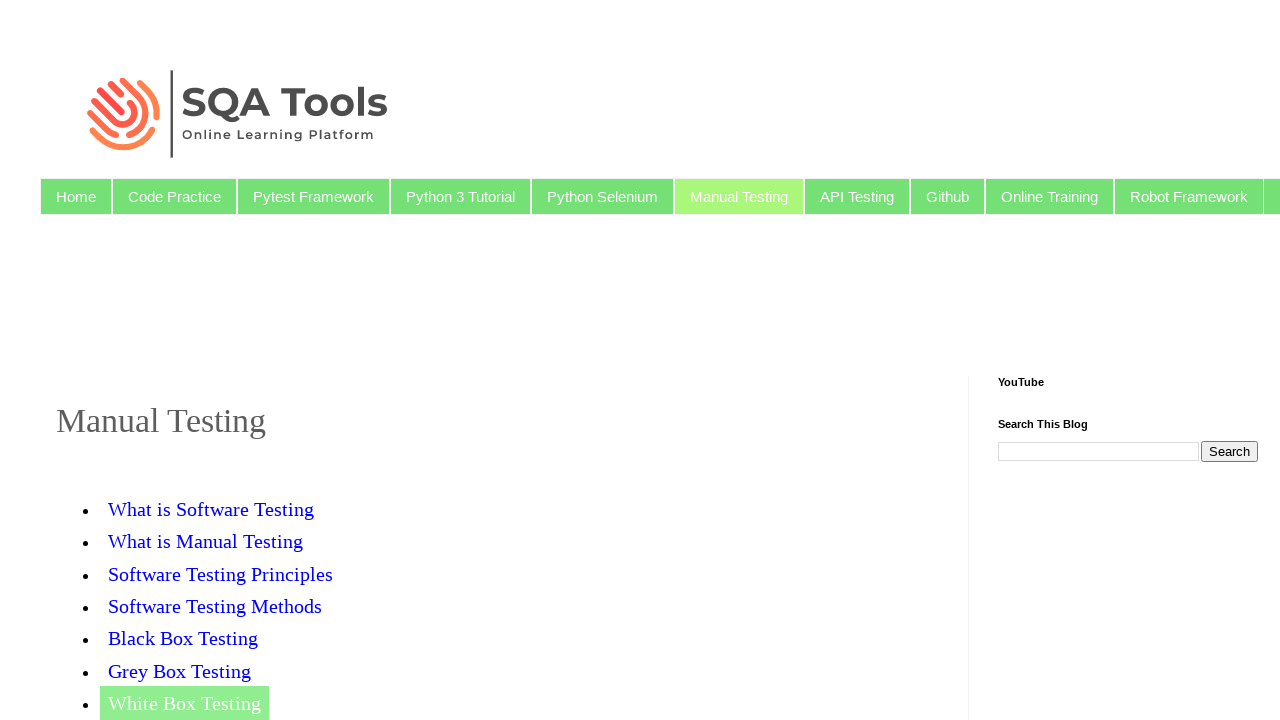

Retrieved all open pages/windows - total count: 4
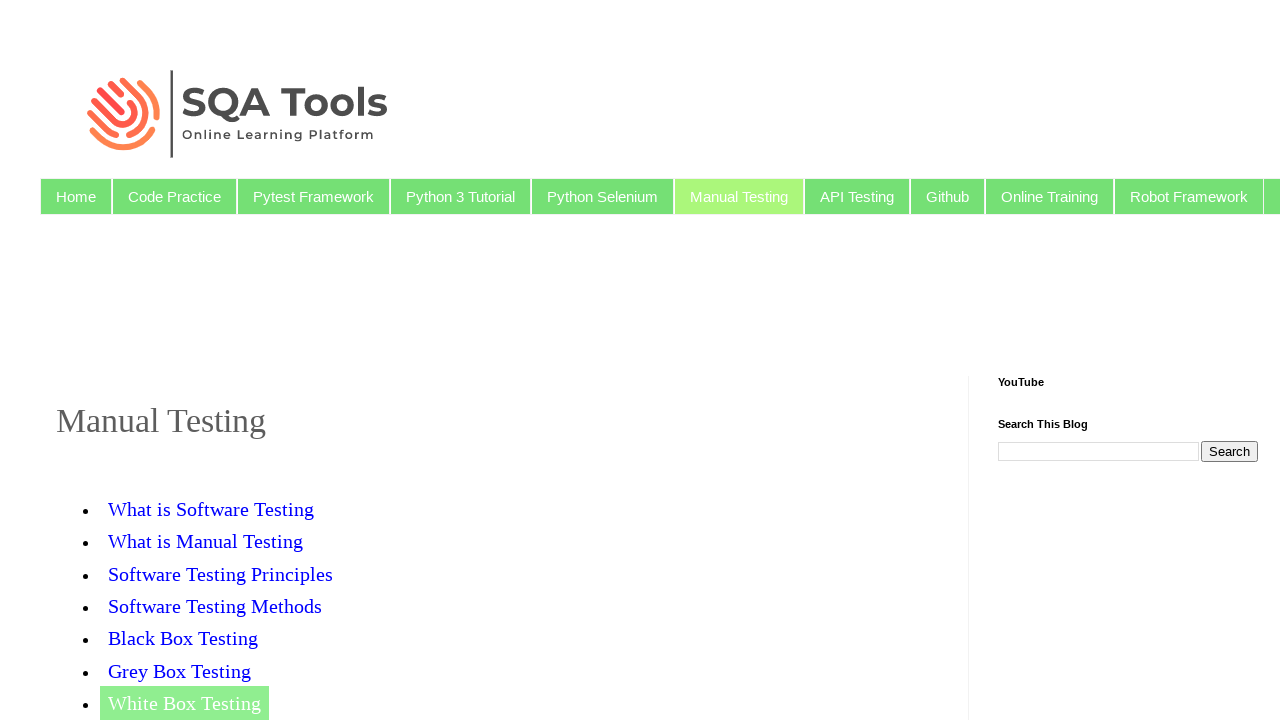

Search field selector ready on 4th window
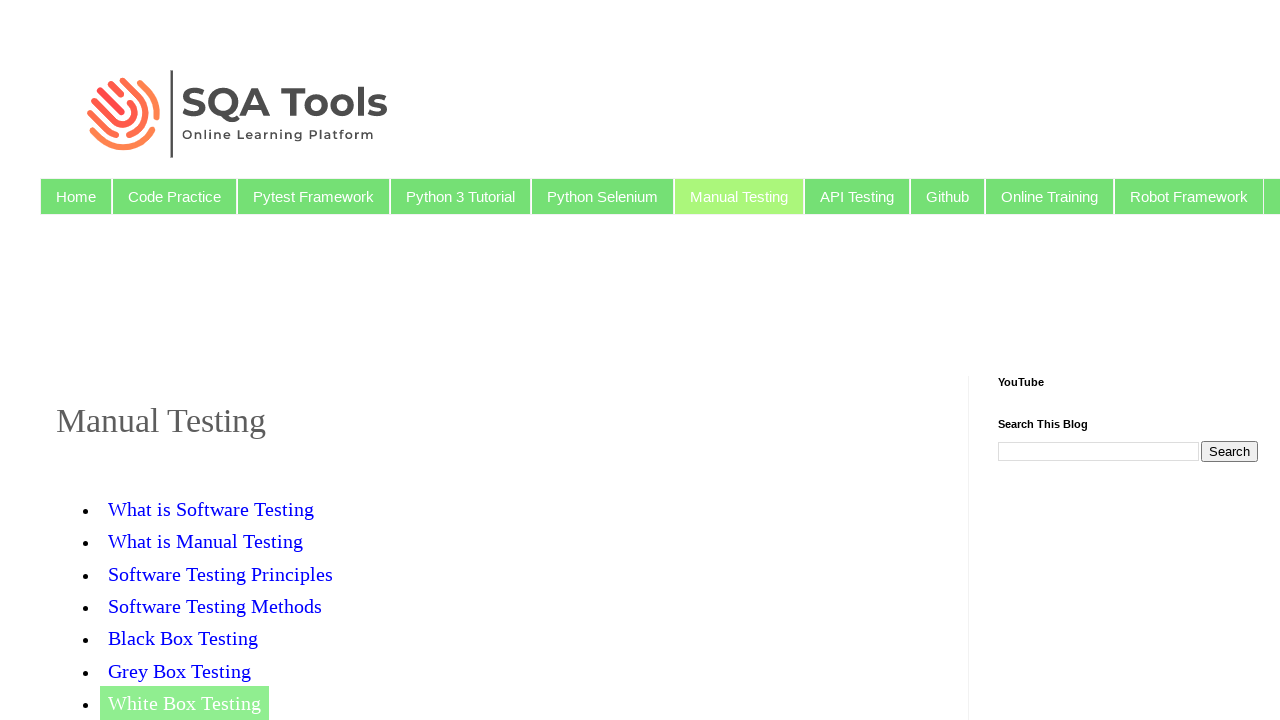

Filled search field with 'Screen3' on 4th window on input[name='q']
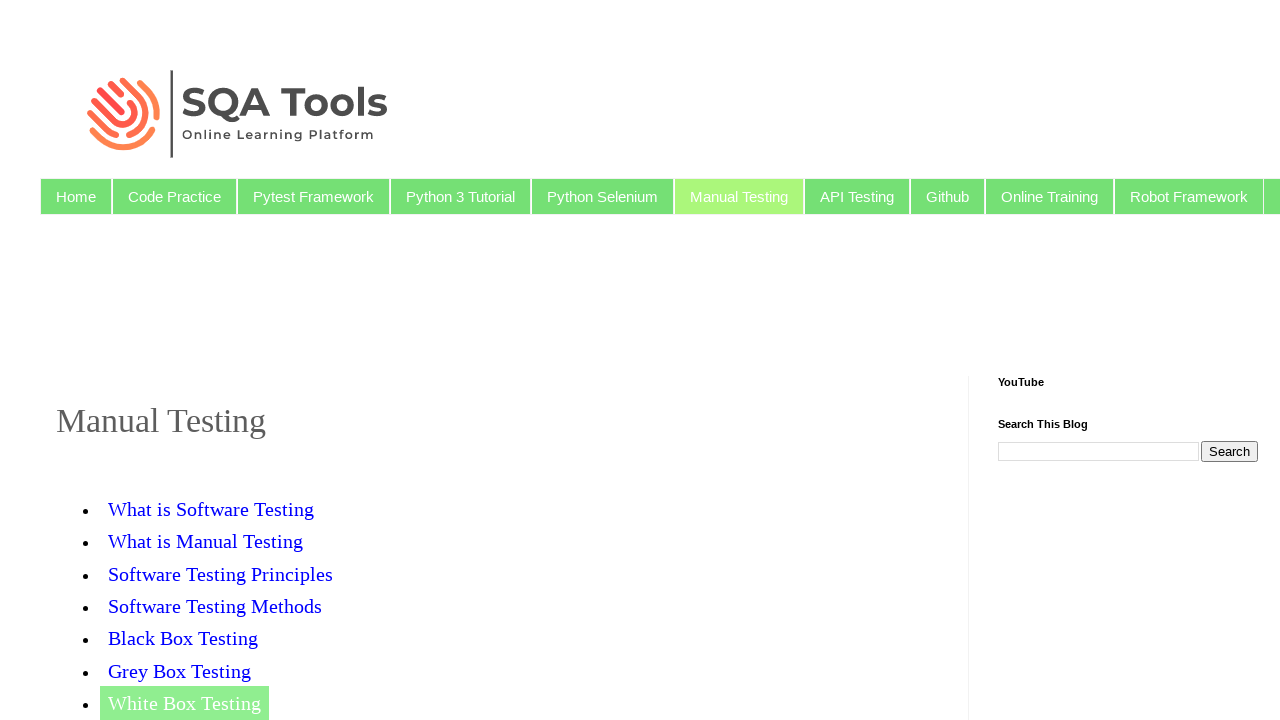

Search field selector ready on 3rd window
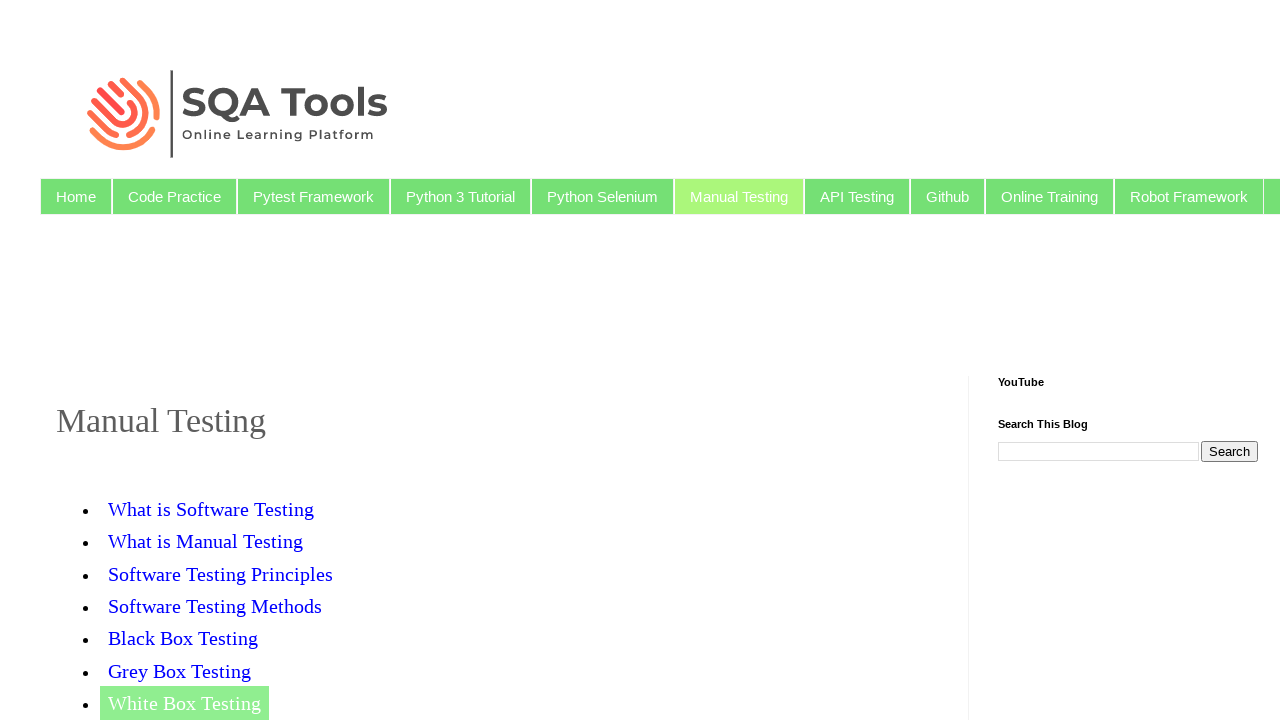

Filled search field with 'Screen2' on 3rd window on input[name='q']
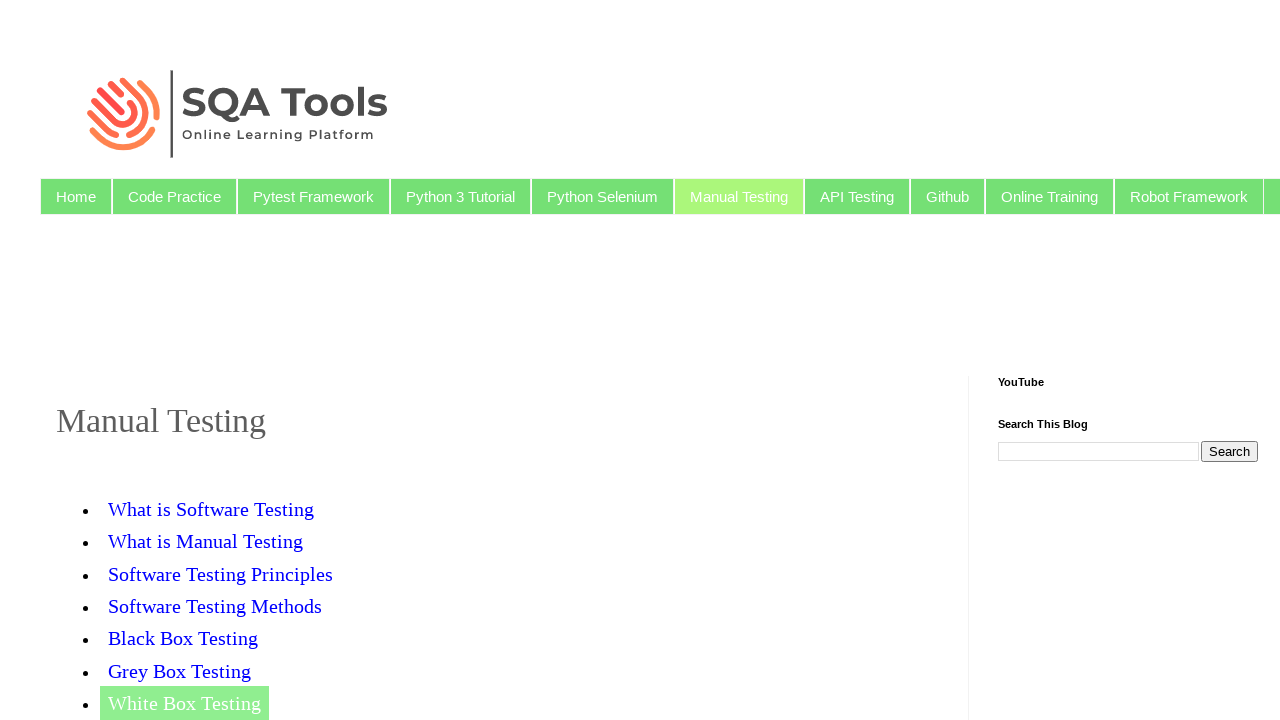

Search field selector ready on 2nd window
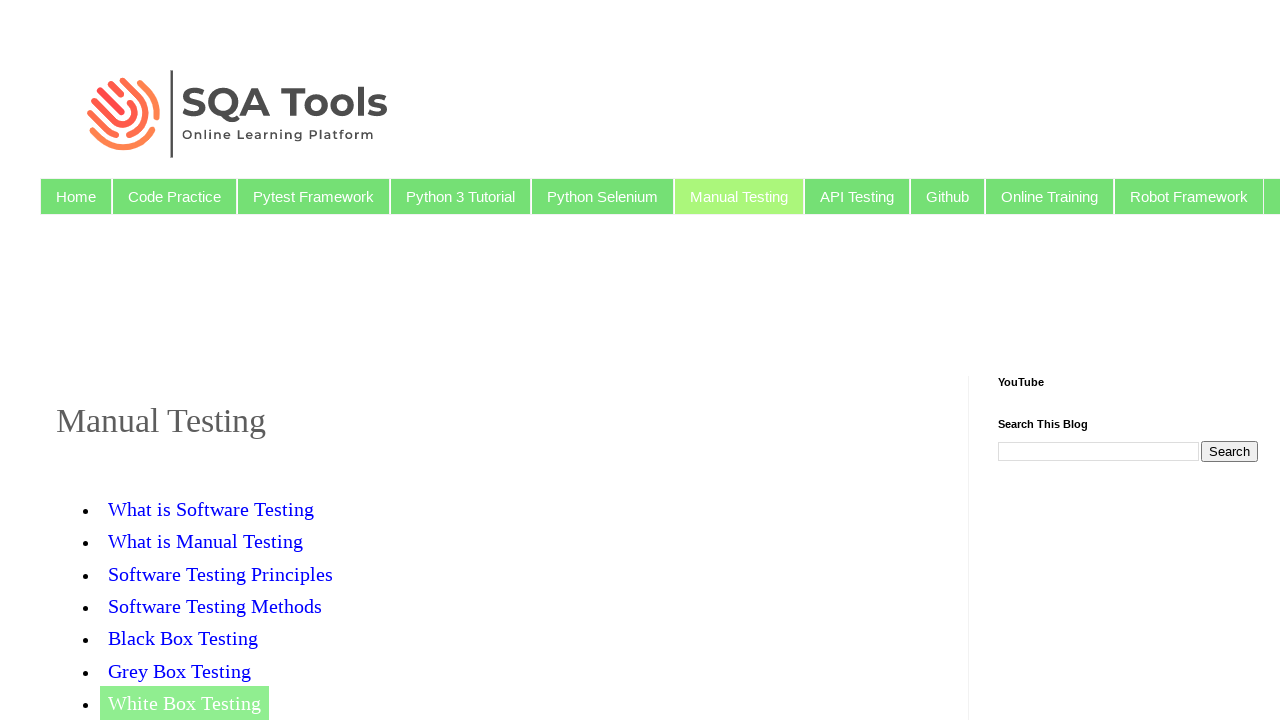

Filled search field with 'Screen1' on 2nd window on input[name='q']
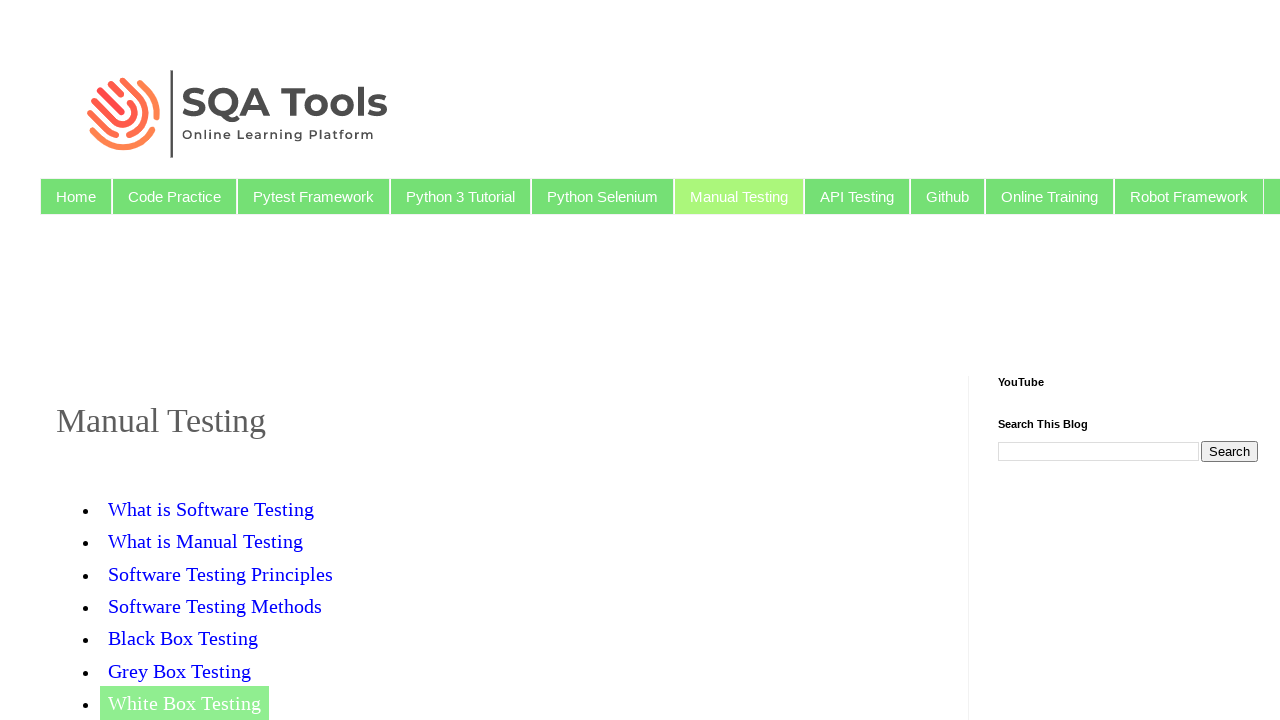

Search field selector ready on original window
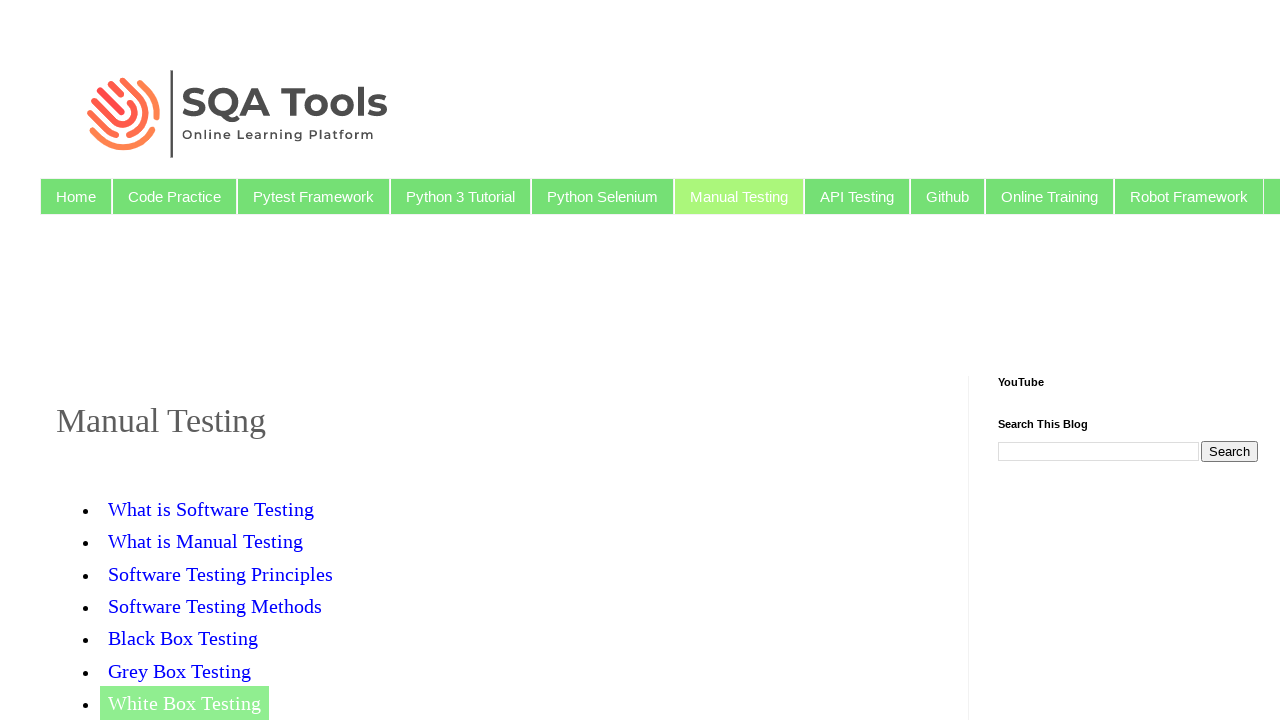

Filled search field with 'Screen0' on original window on input[name='q']
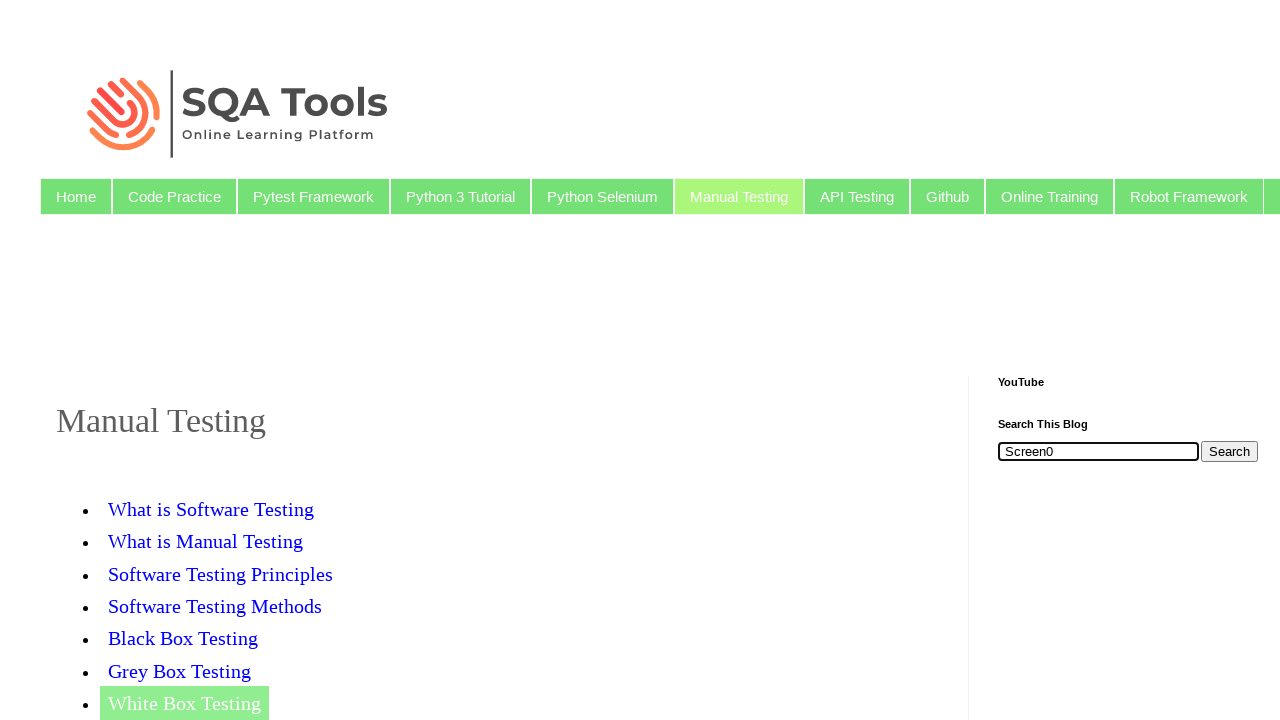

Home link selector ready on original window
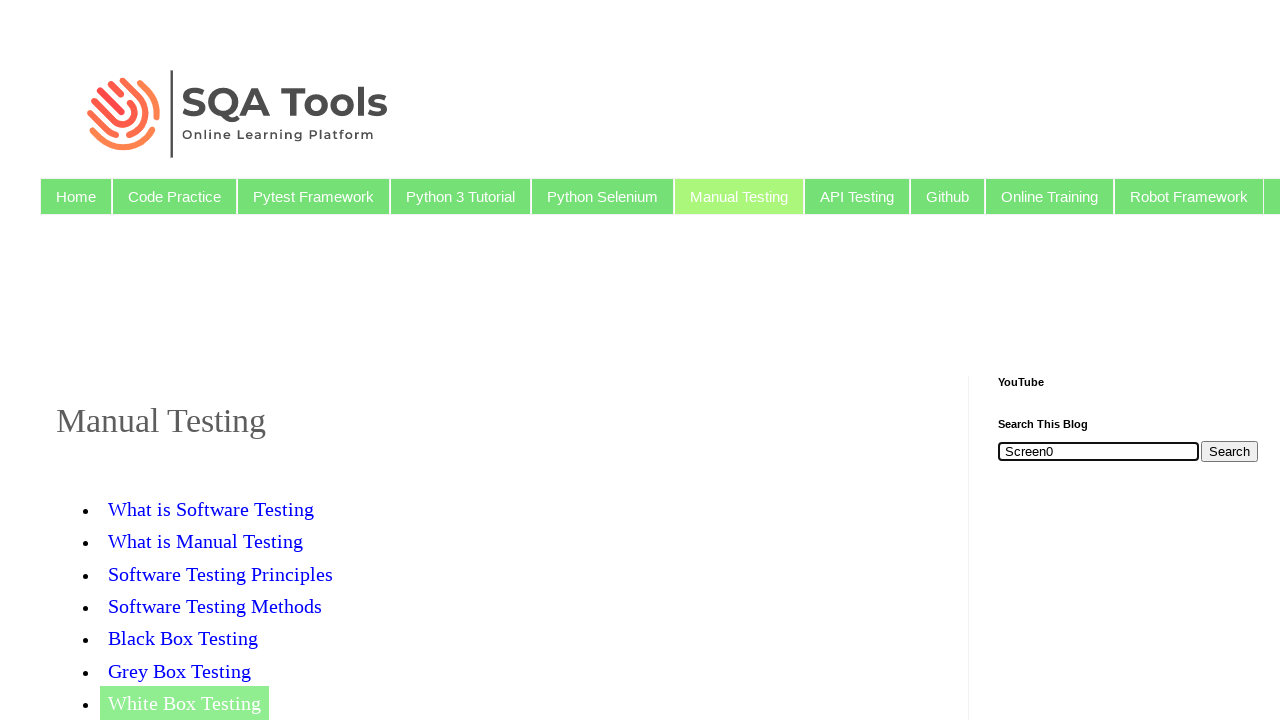

Clicked Home link to navigate to Home page at (76, 196) on xpath=//li/a[text()='Home']
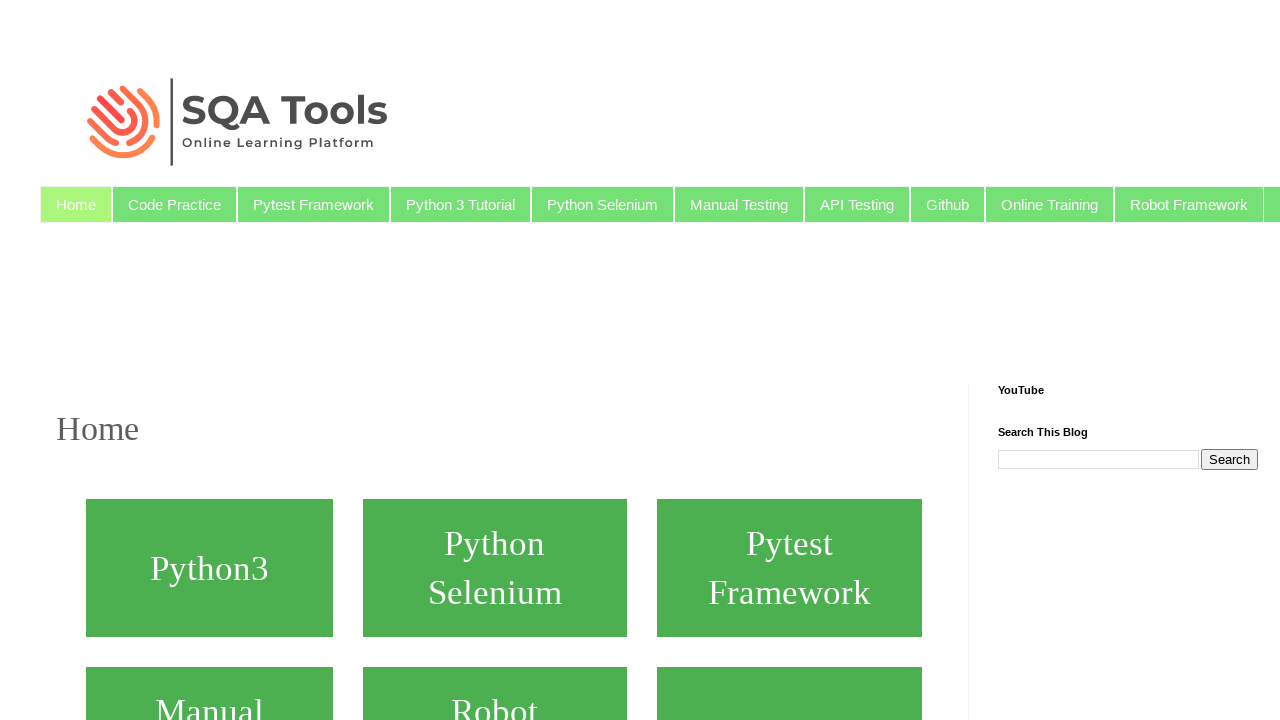

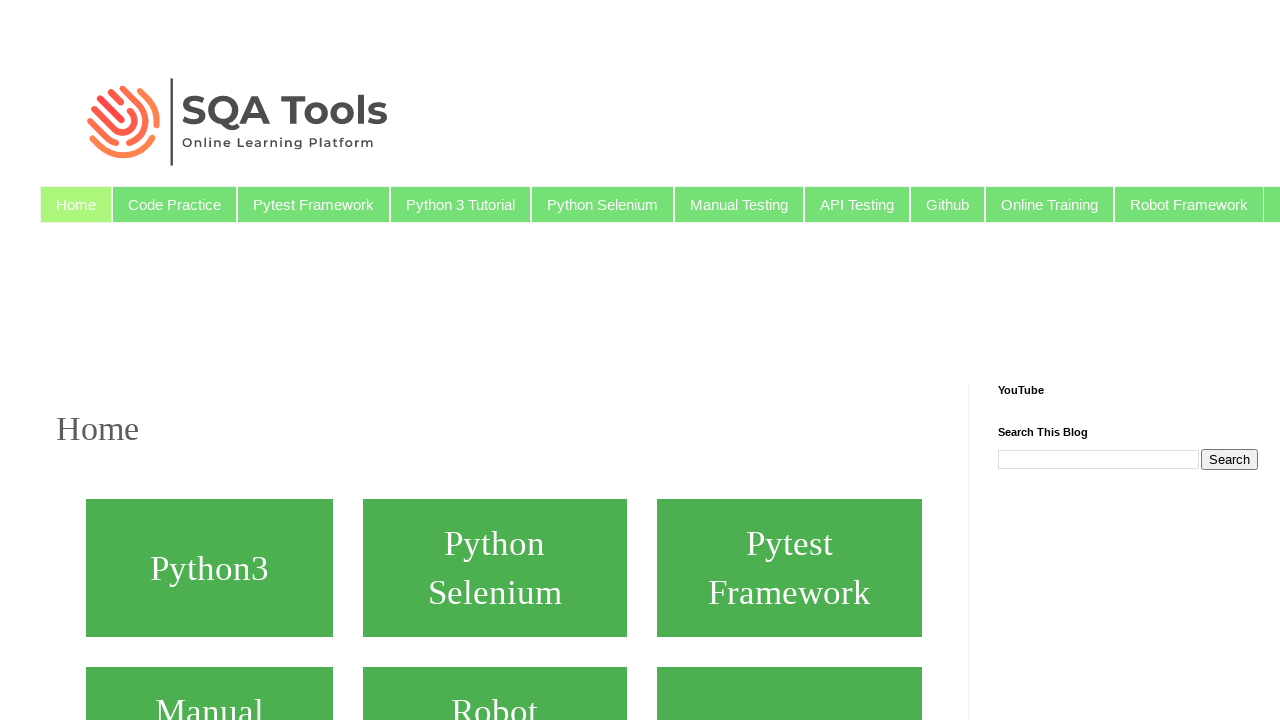